Tests the confirm dialog by clicking the confirm button, accepting the dialog, then clicking again and dismissing the dialog

Starting URL: https://demoqa.com/alerts

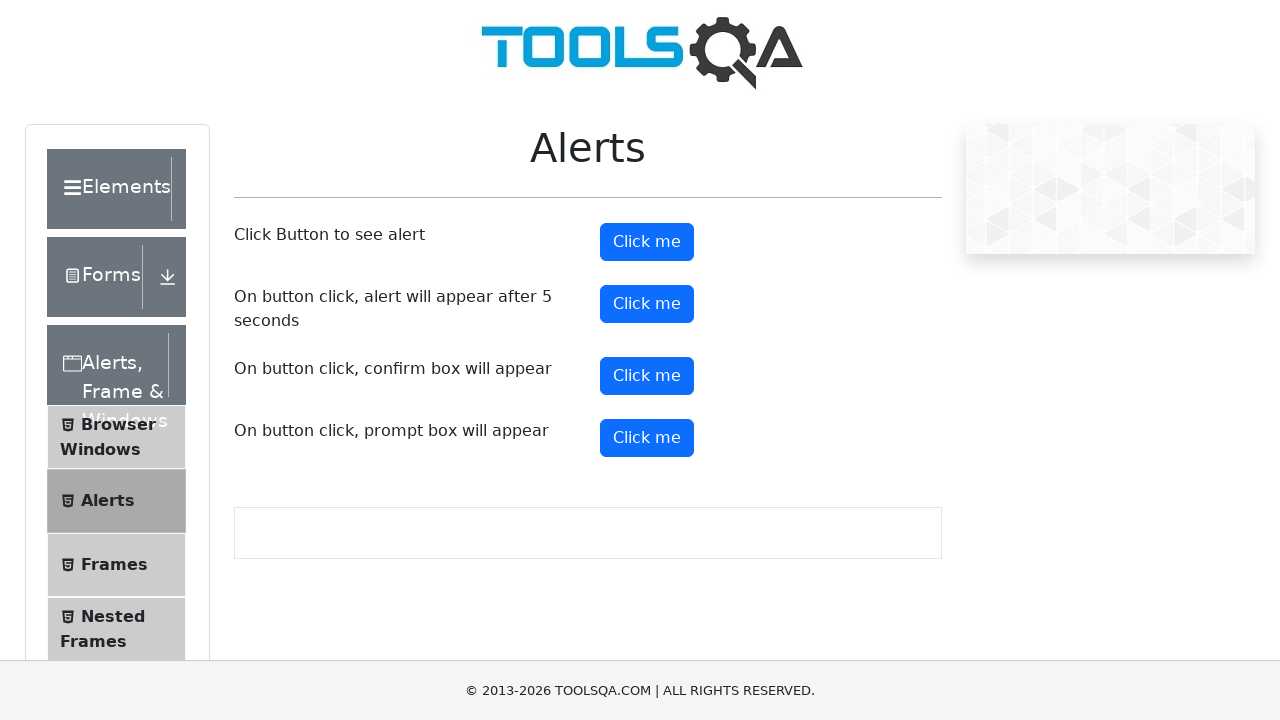

Set up dialog handler to accept the confirm dialog
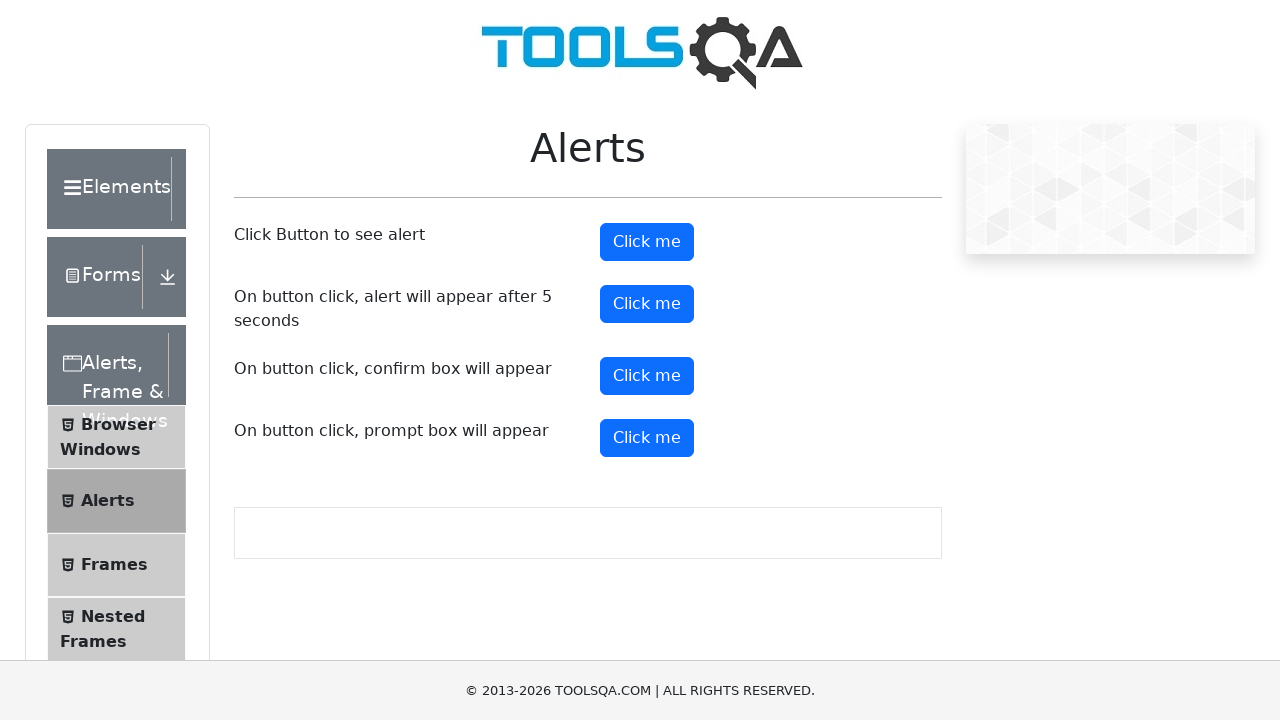

Clicked the confirm button to trigger the dialog at (647, 376) on #confirmButton
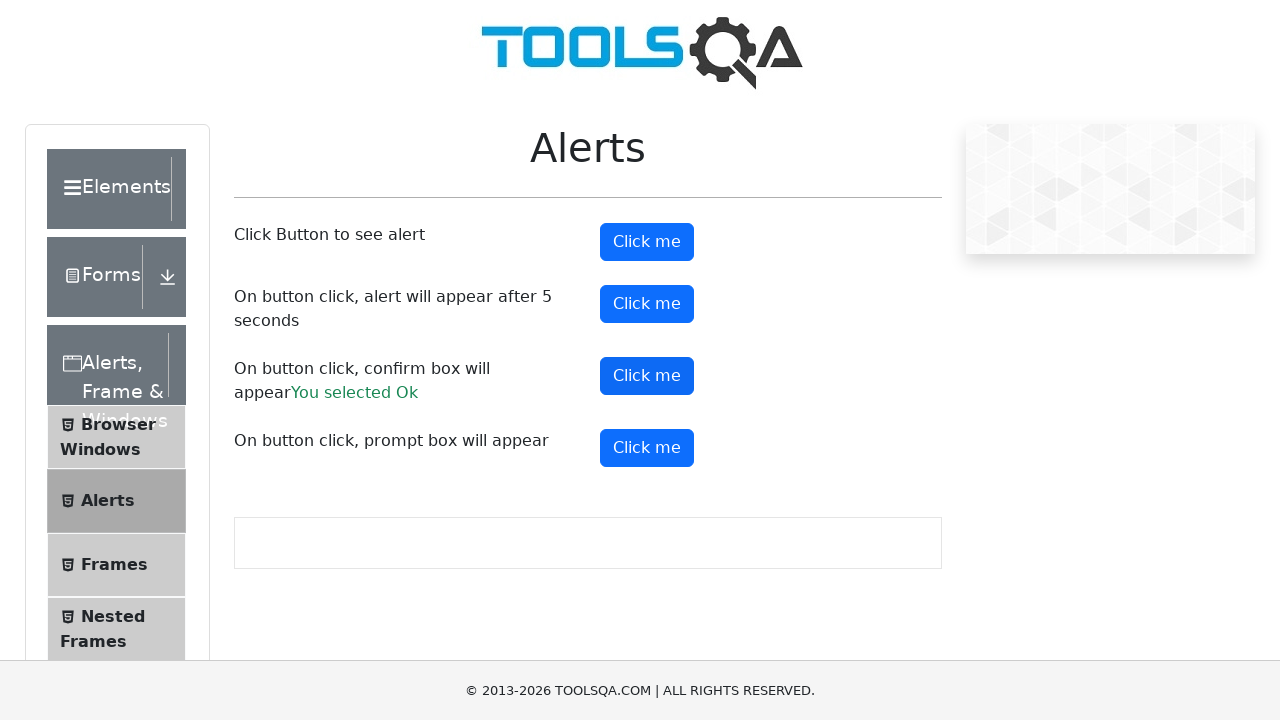

Confirm result appeared after accepting the dialog
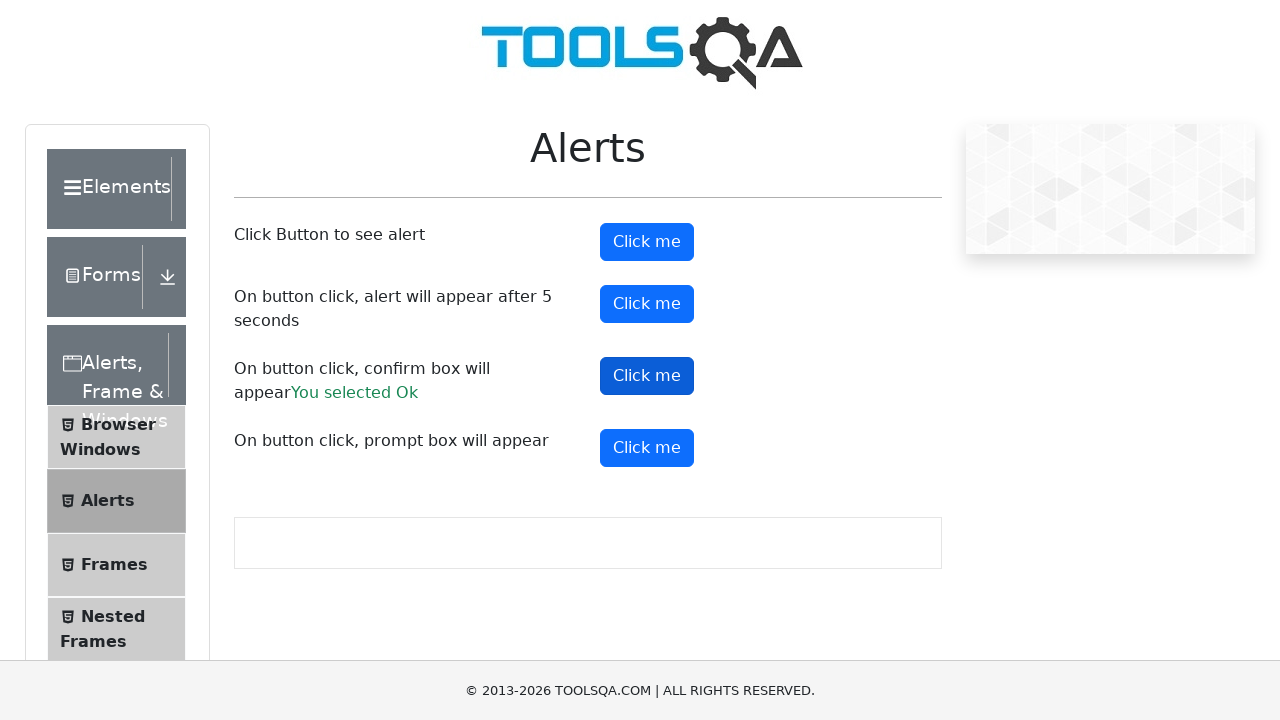

Set up dialog handler to dismiss the confirm dialog
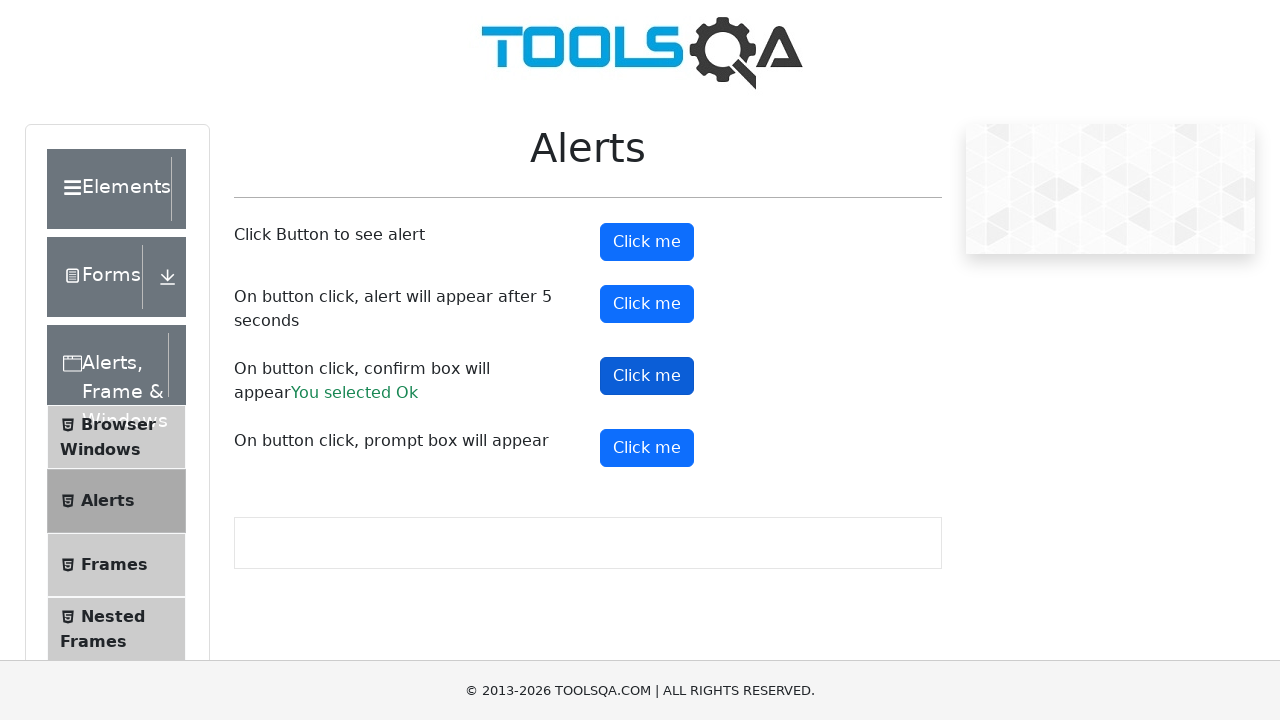

Clicked the confirm button again to trigger the dialog at (647, 376) on #confirmButton
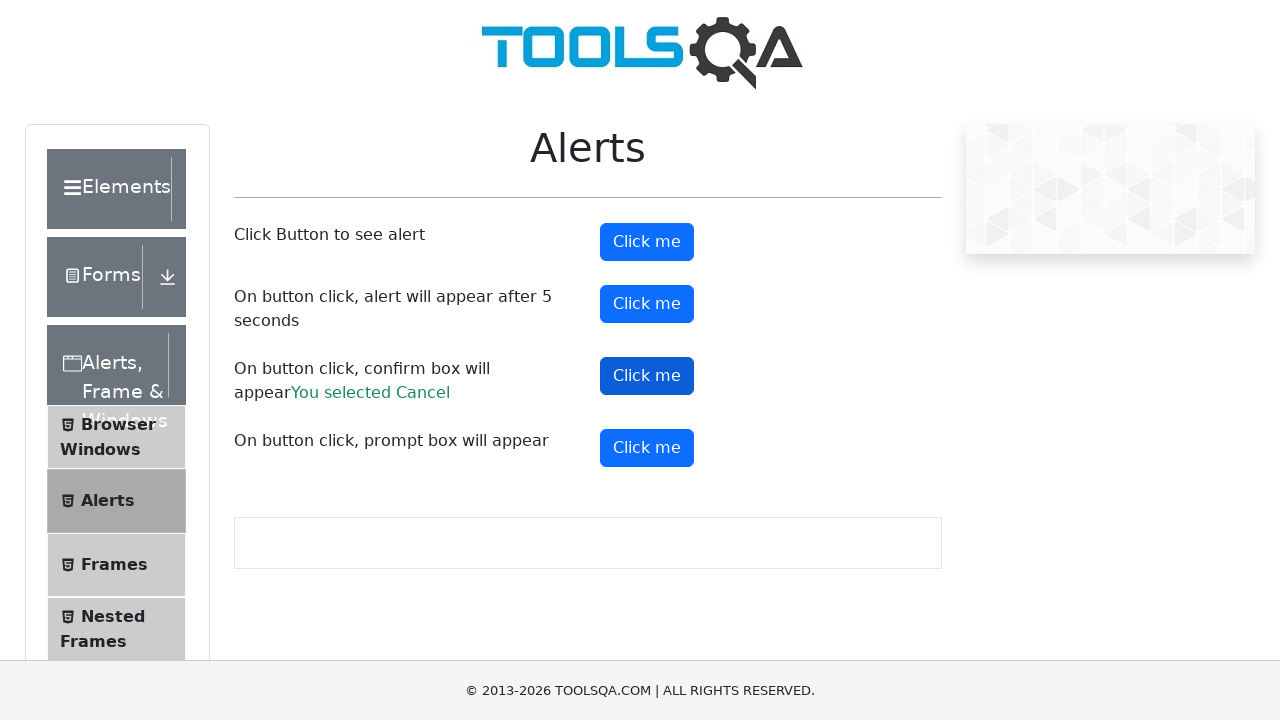

Confirm result updated after dismissing the dialog
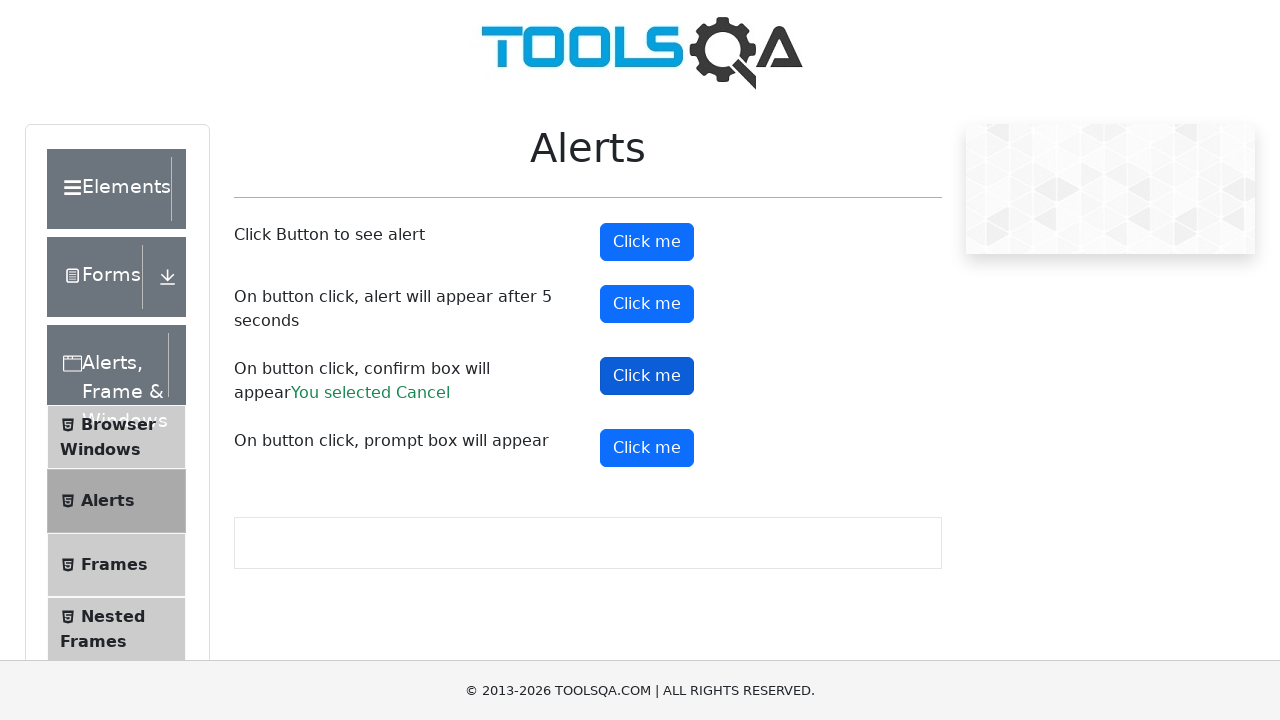

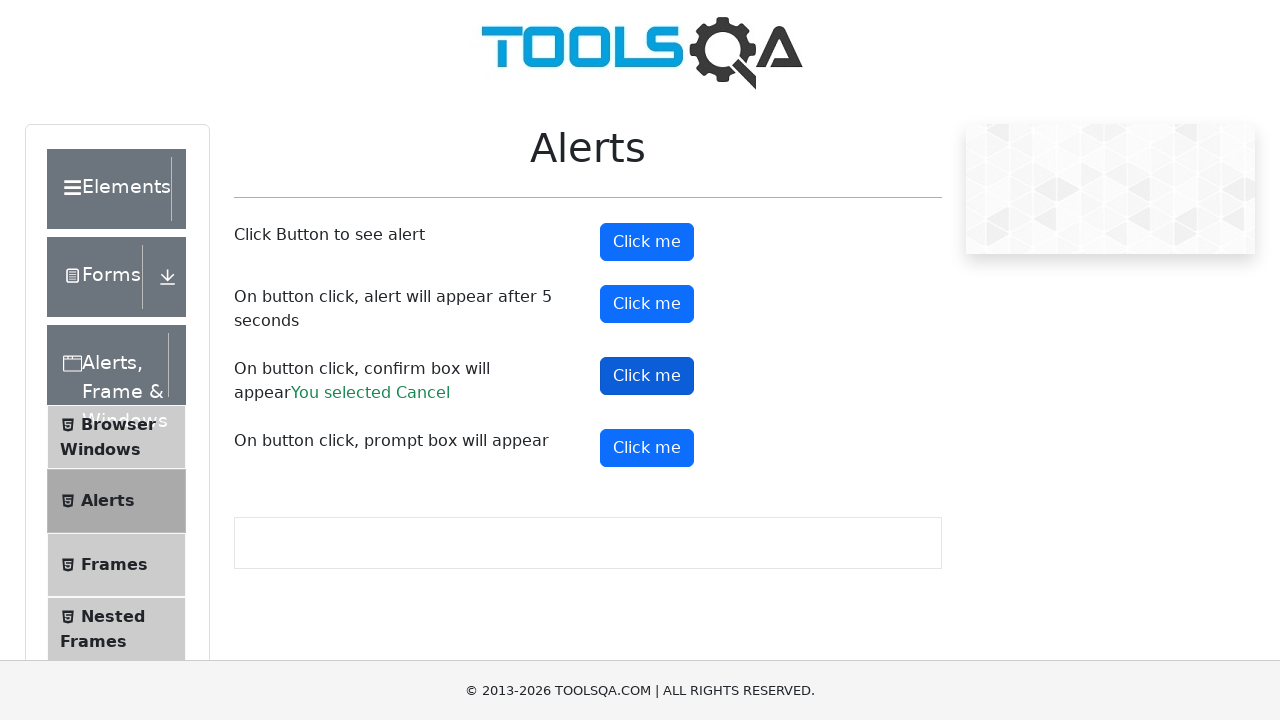